Tests product search functionality by typing a search query, verifying filtered product count, and adding a specific product (Capsicum) to the cart.

Starting URL: https://rahulshettyacademy.com/seleniumPractise/#/

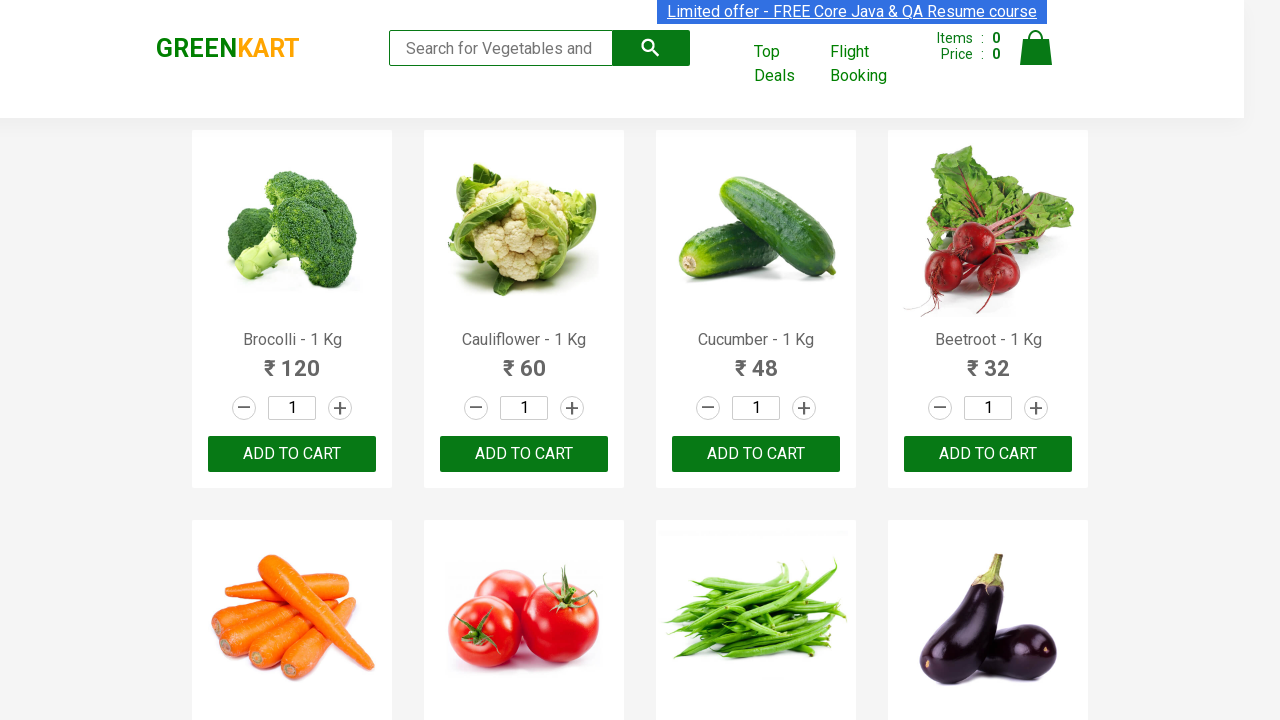

Filled search field with 'ca' on .search-keyword
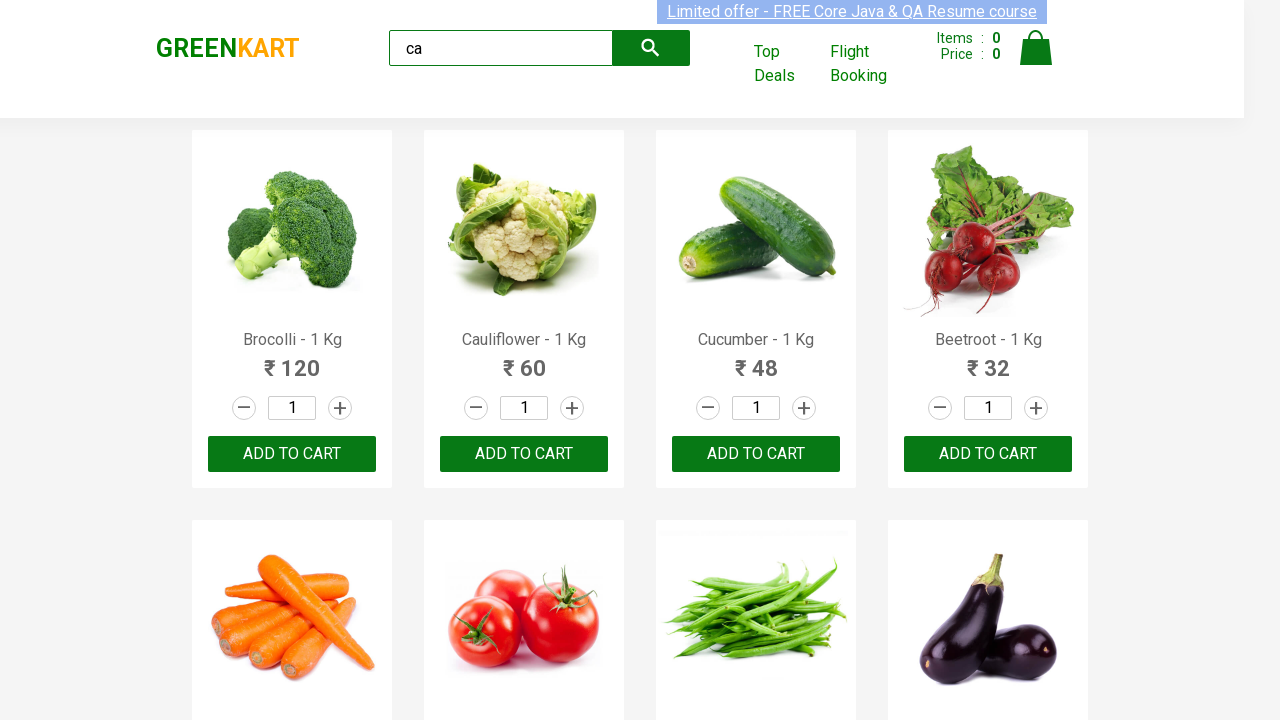

Waited 2 seconds for search results to load
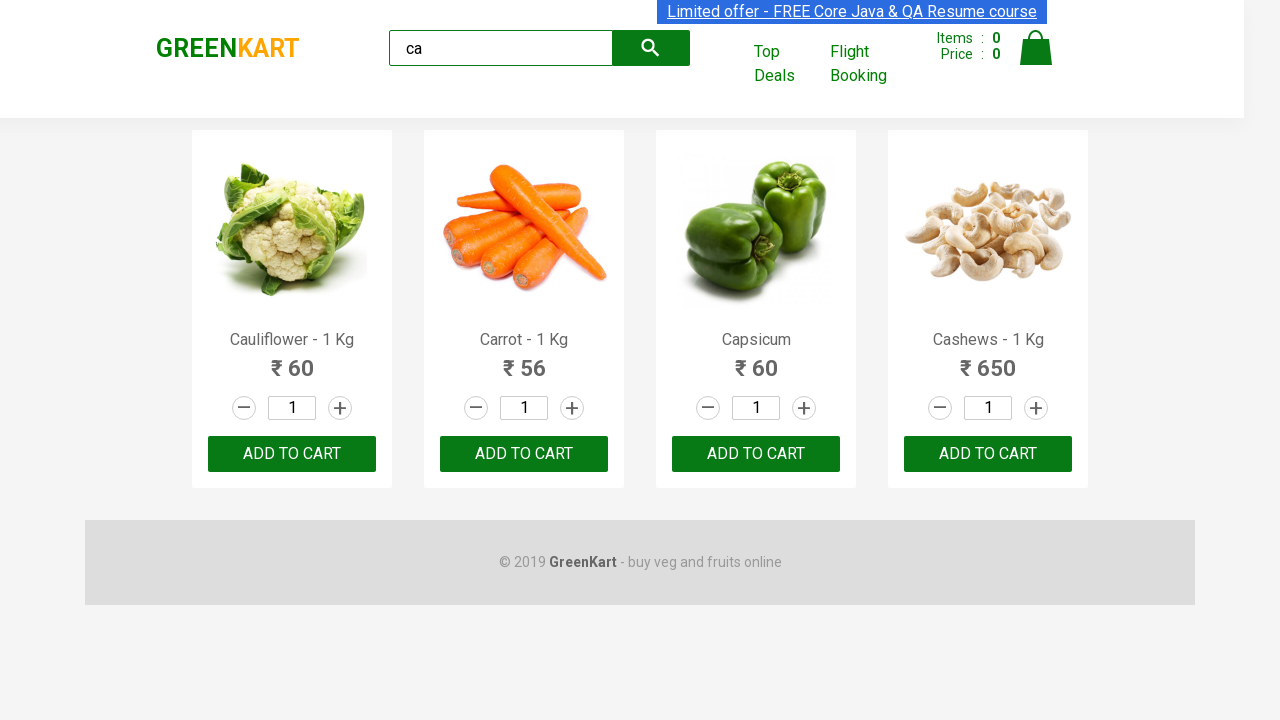

Product elements loaded on page
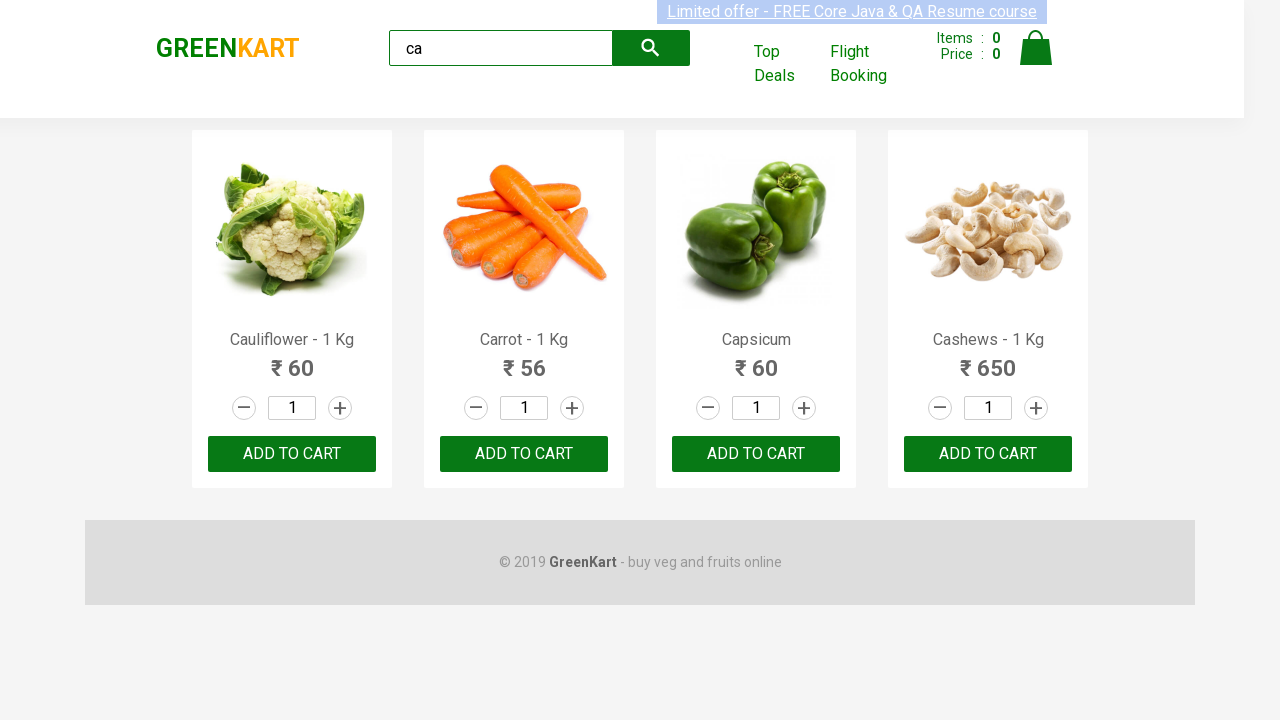

Located all product elements
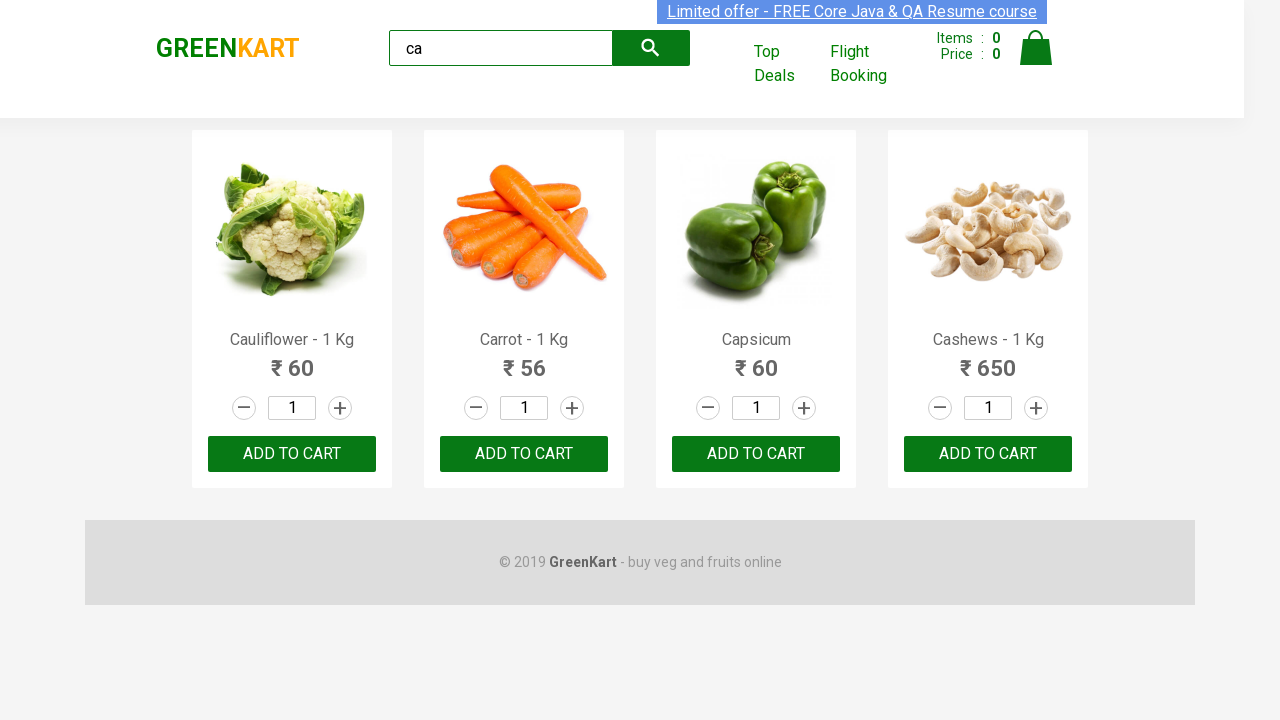

Verified that exactly 4 products are displayed
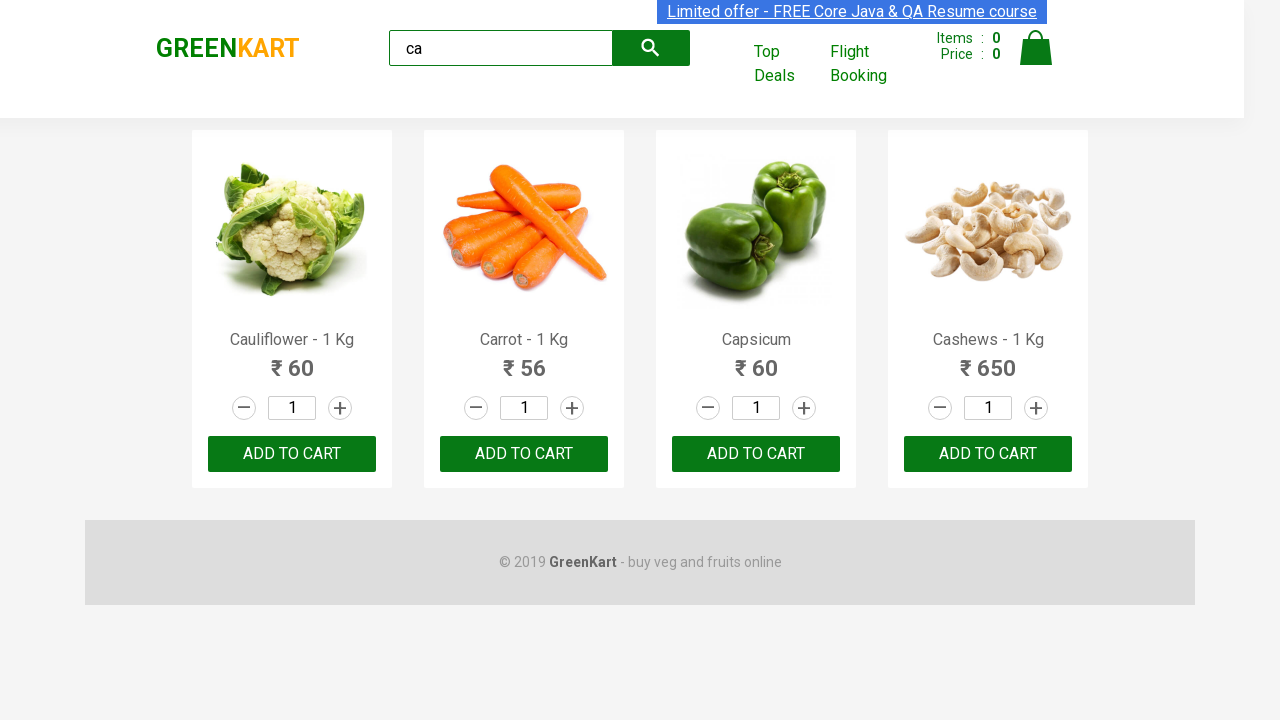

Retrieved product name: Cauliflower - 1 Kg
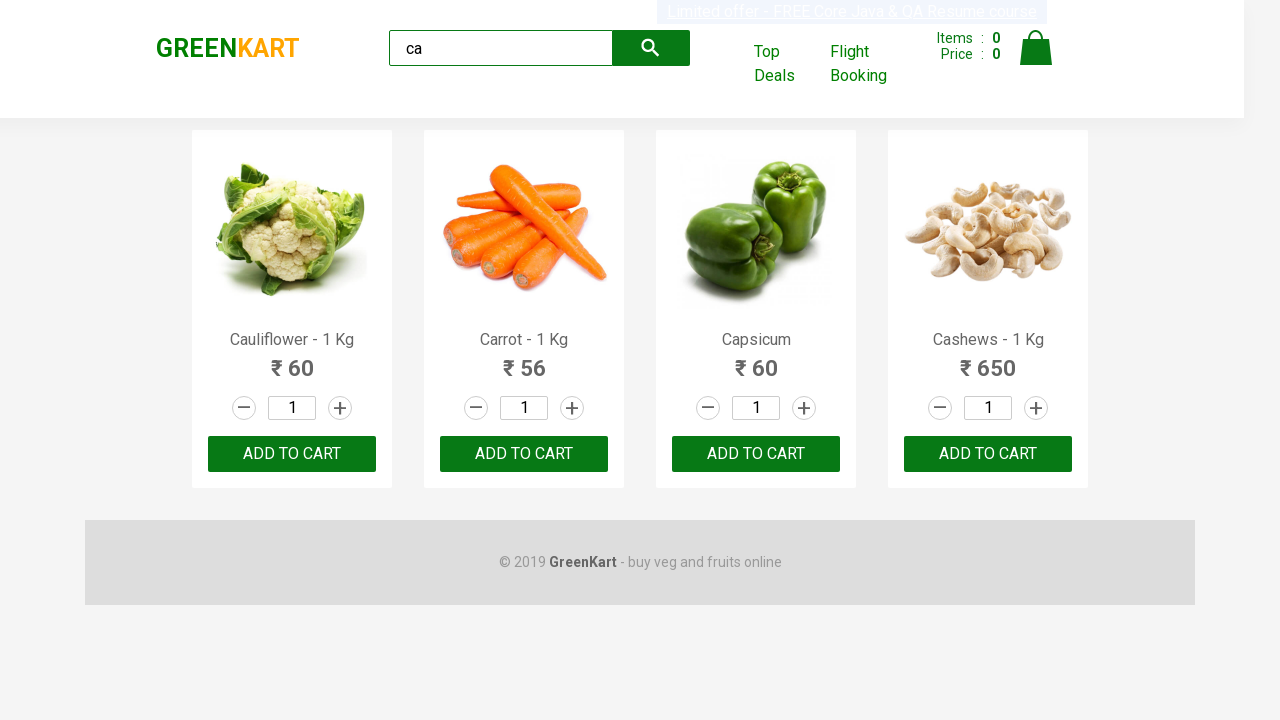

Retrieved product name: Carrot - 1 Kg
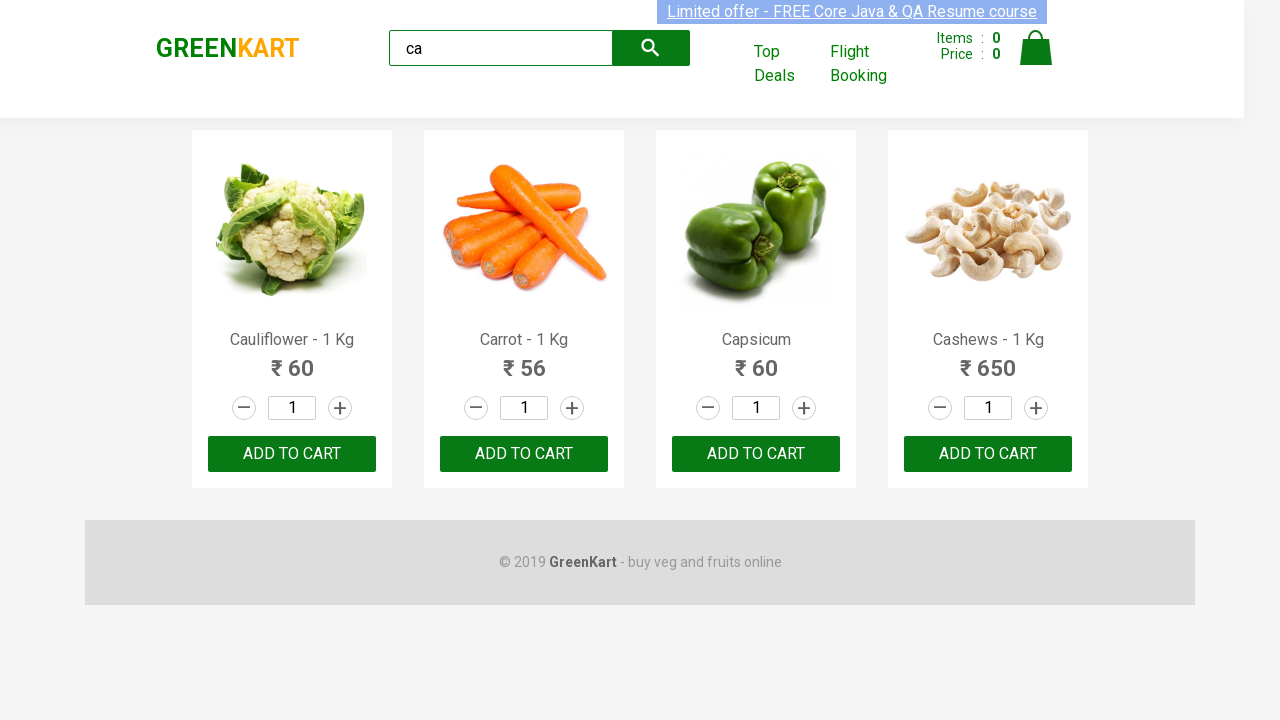

Retrieved product name: Capsicum
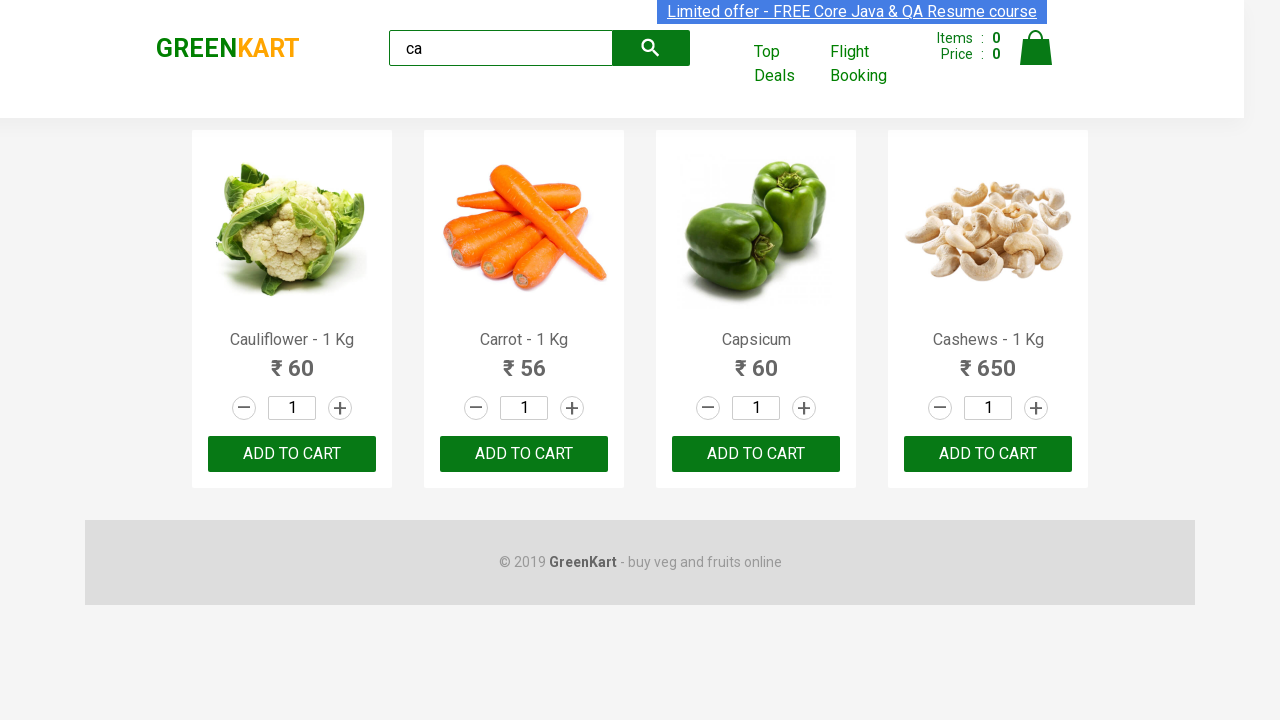

Clicked ADD TO CART button for Capsicum product at (756, 454) on .products .product >> nth=2 >> button
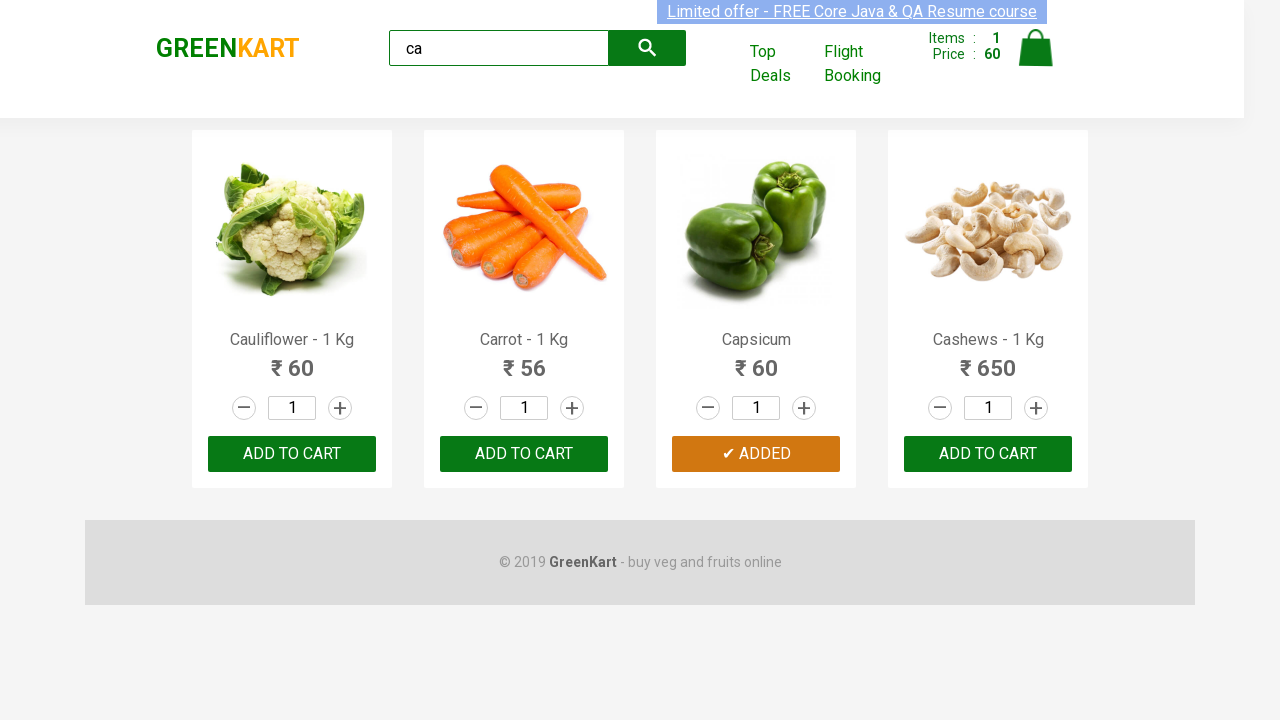

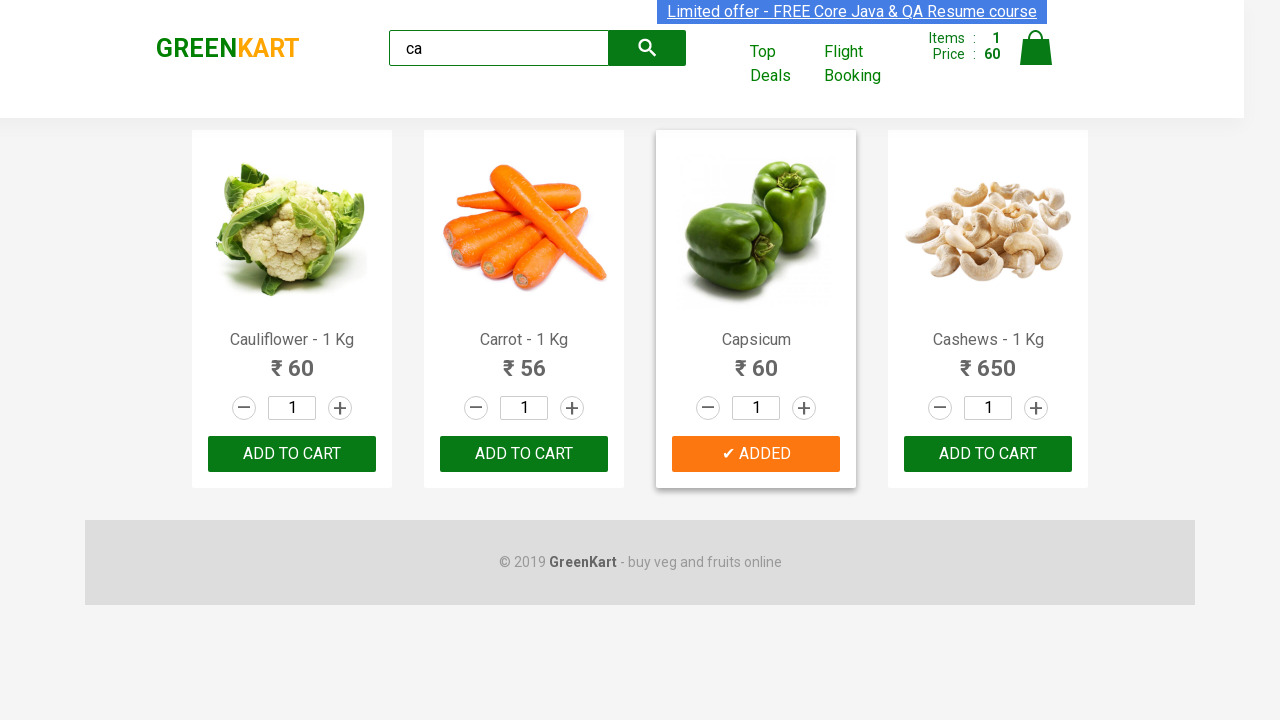